Tests JavaScript confirmation alert by clicking on confirm box button, dismissing the alert, and verifying the cancel message appears

Starting URL: http://automationbykrishna.com/

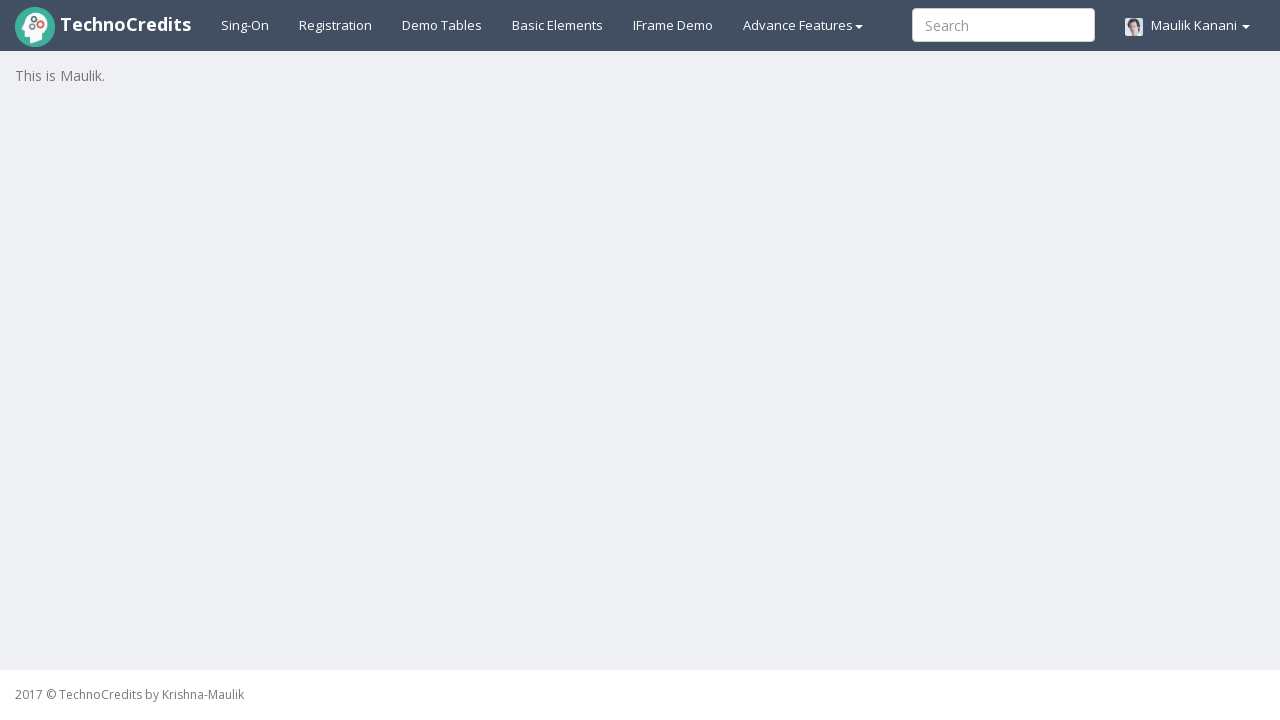

Clicked on basic elements link at (558, 25) on xpath=//a[@id='basicelements']
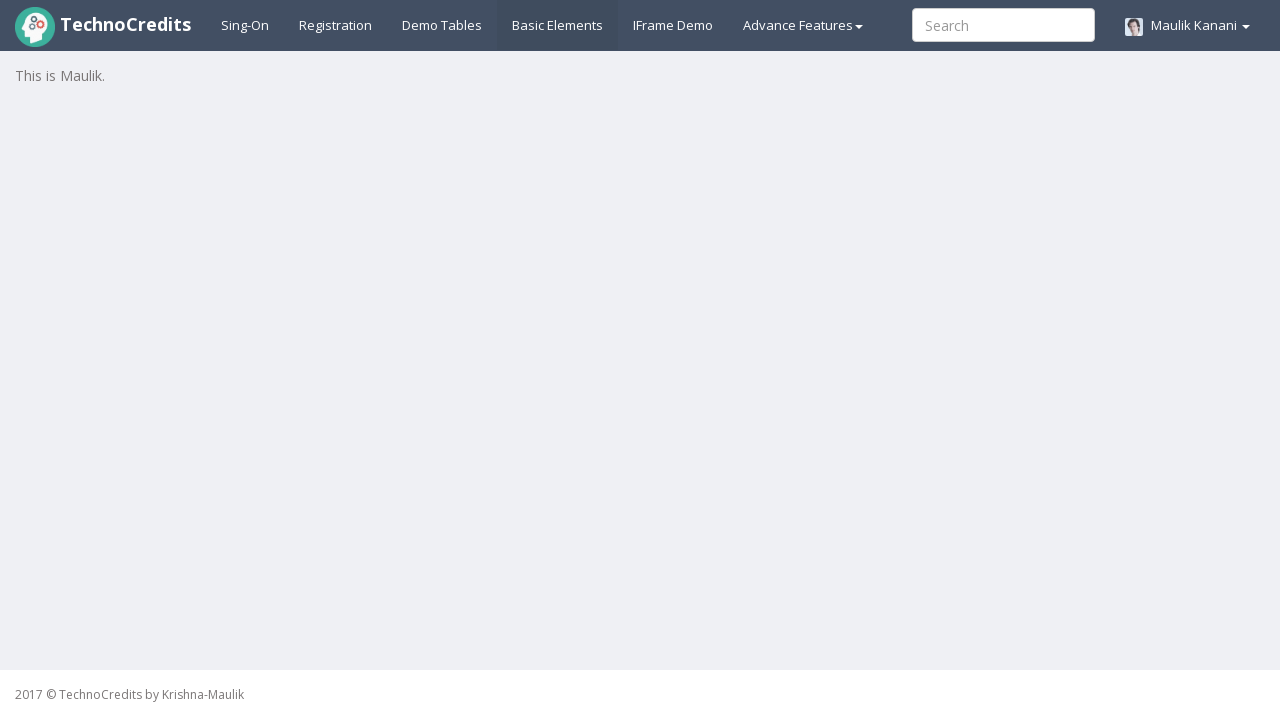

Waited 3 seconds for page to load
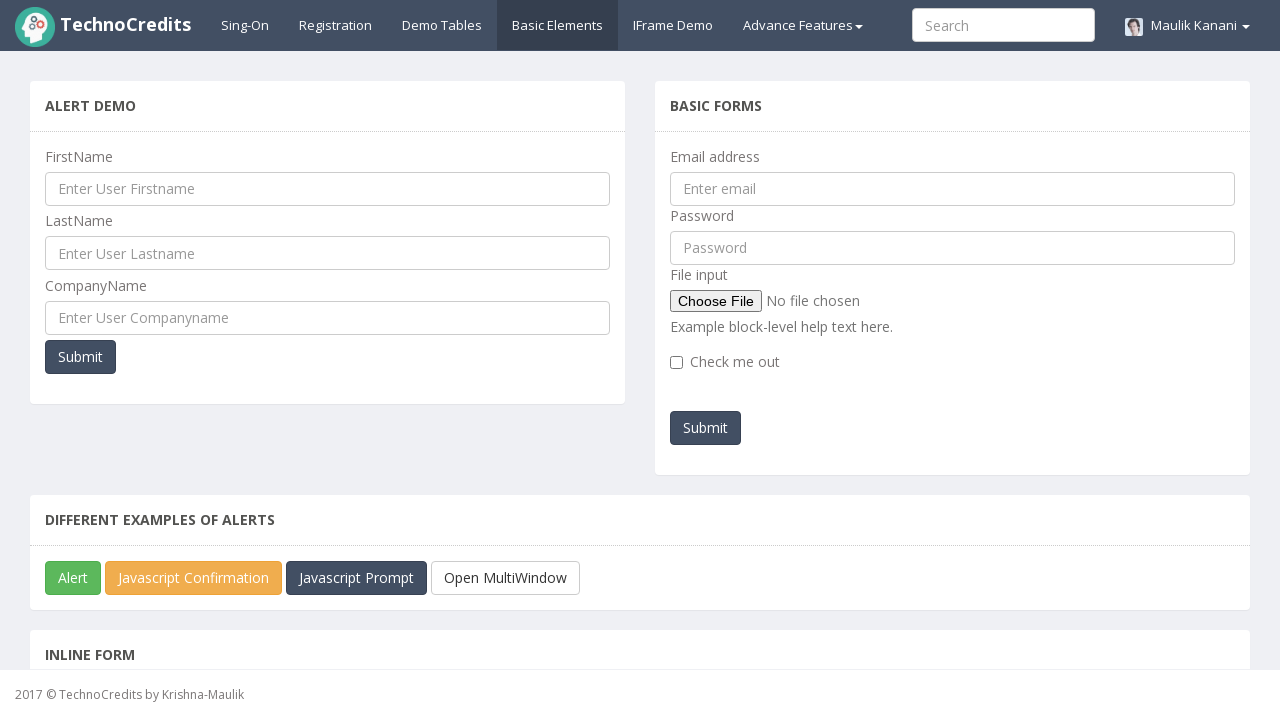

Scrolled down 300 pixels to make button visible
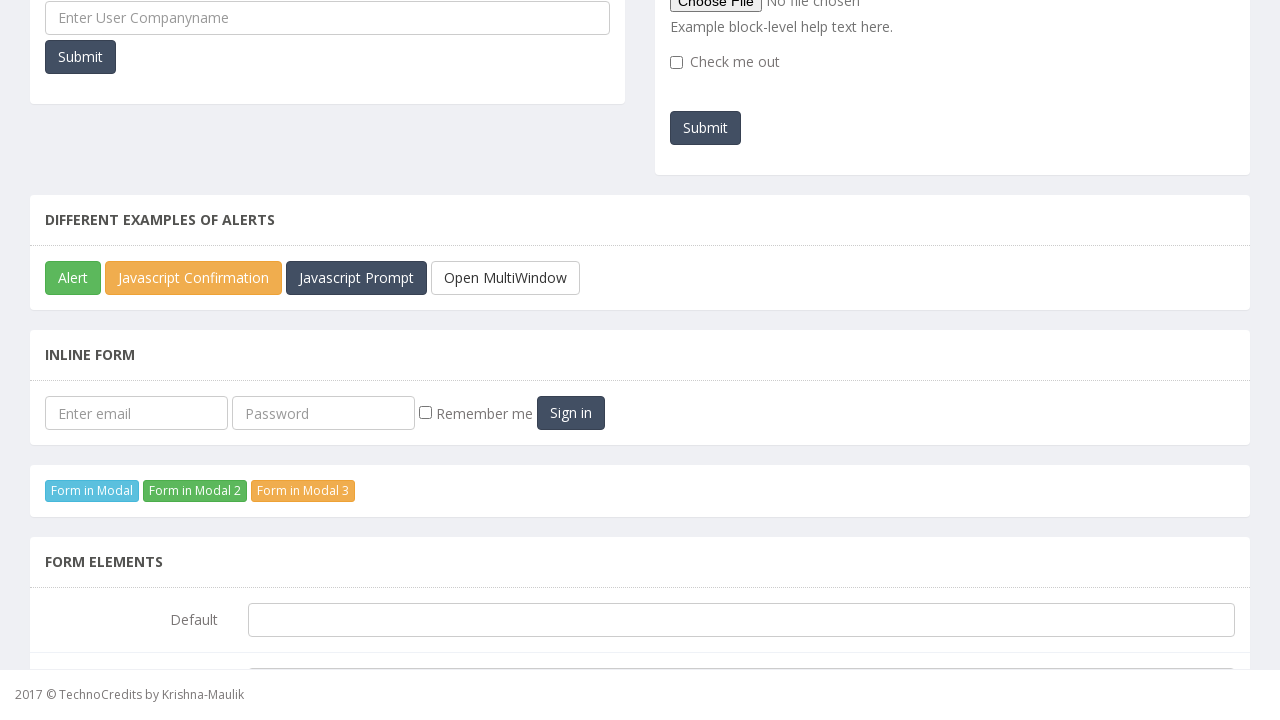

Set up dialog handler to dismiss confirmation alerts
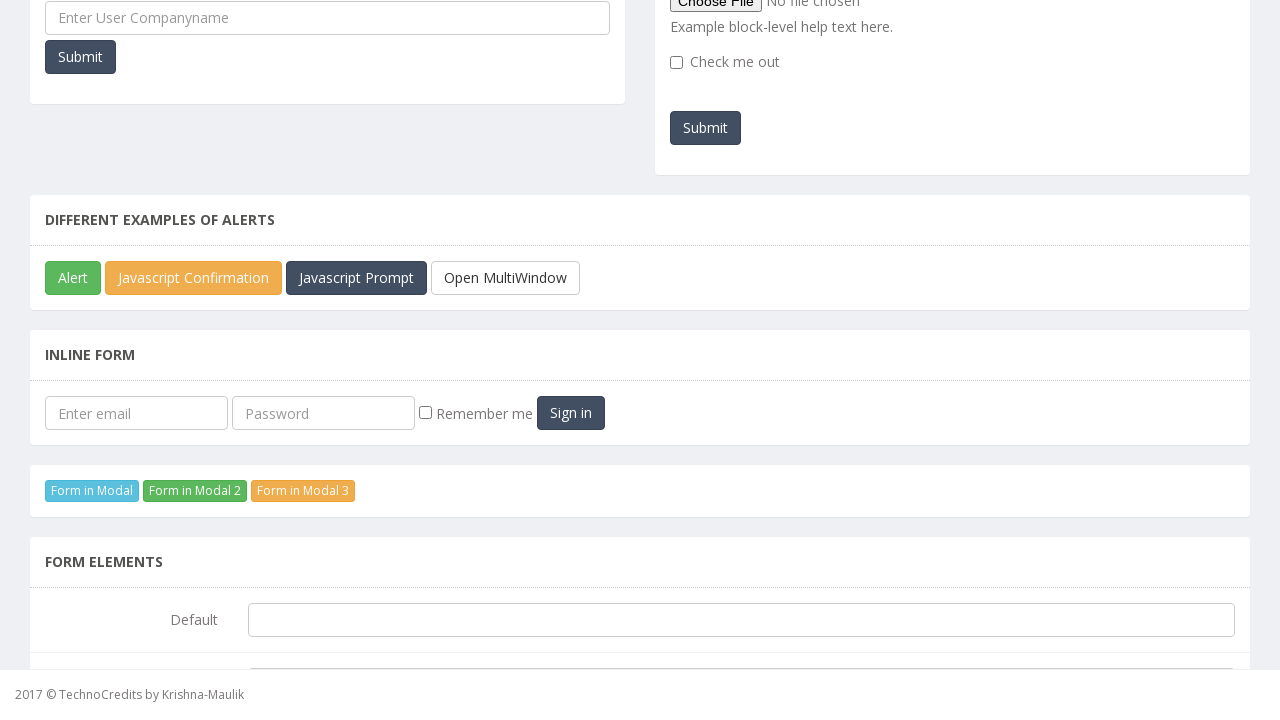

Clicked the JavaScript confirm box button at (194, 278) on xpath=//button[@id='javascriptConfirmBox']
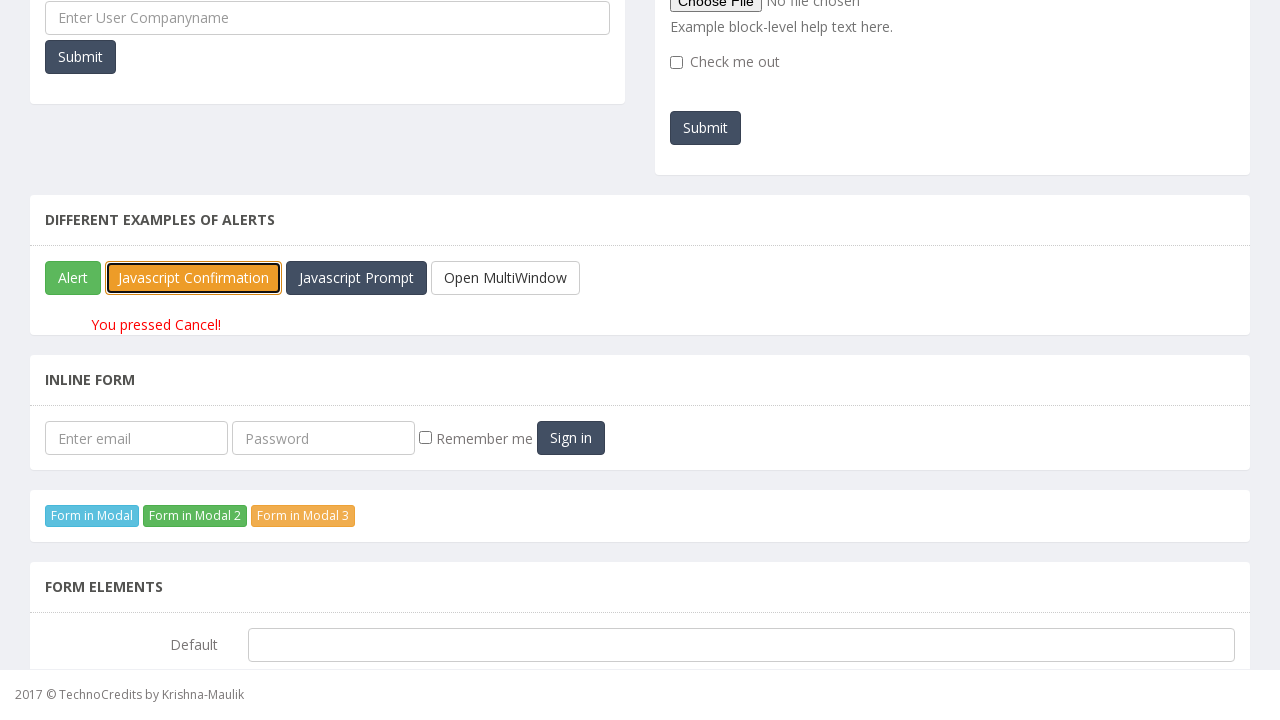

Confirmed that cancel message appeared after dismissing the alert
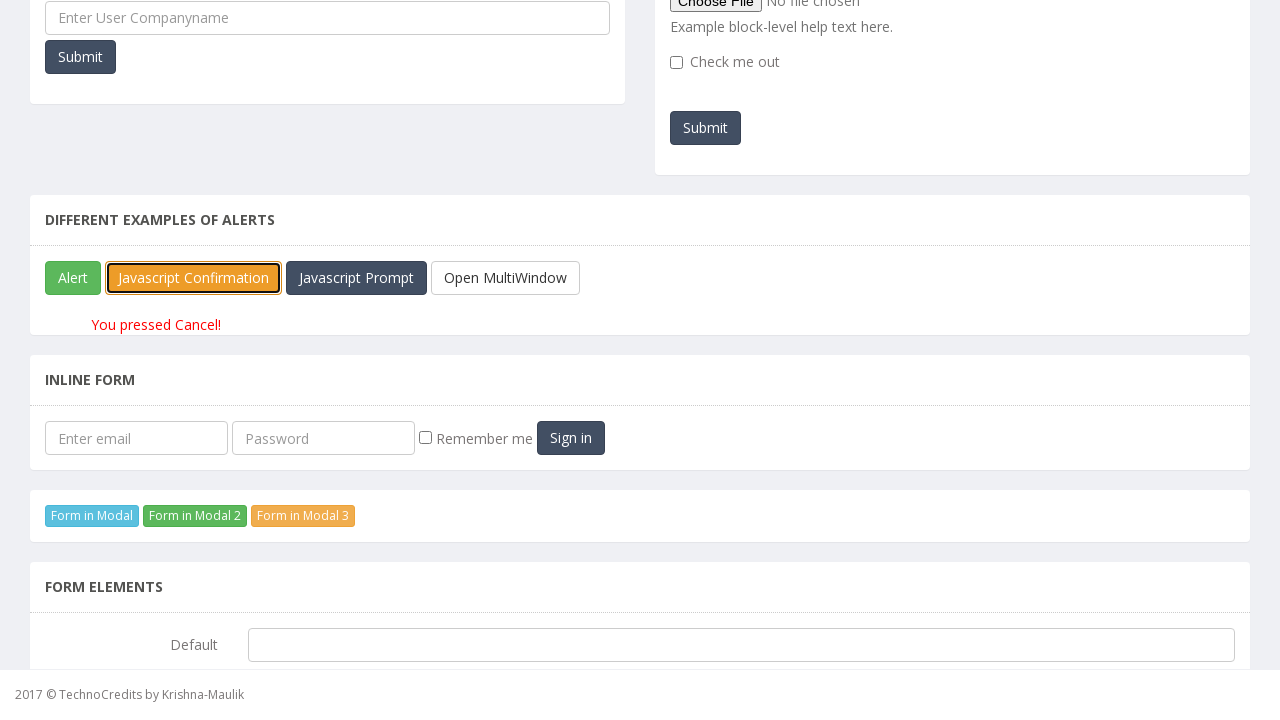

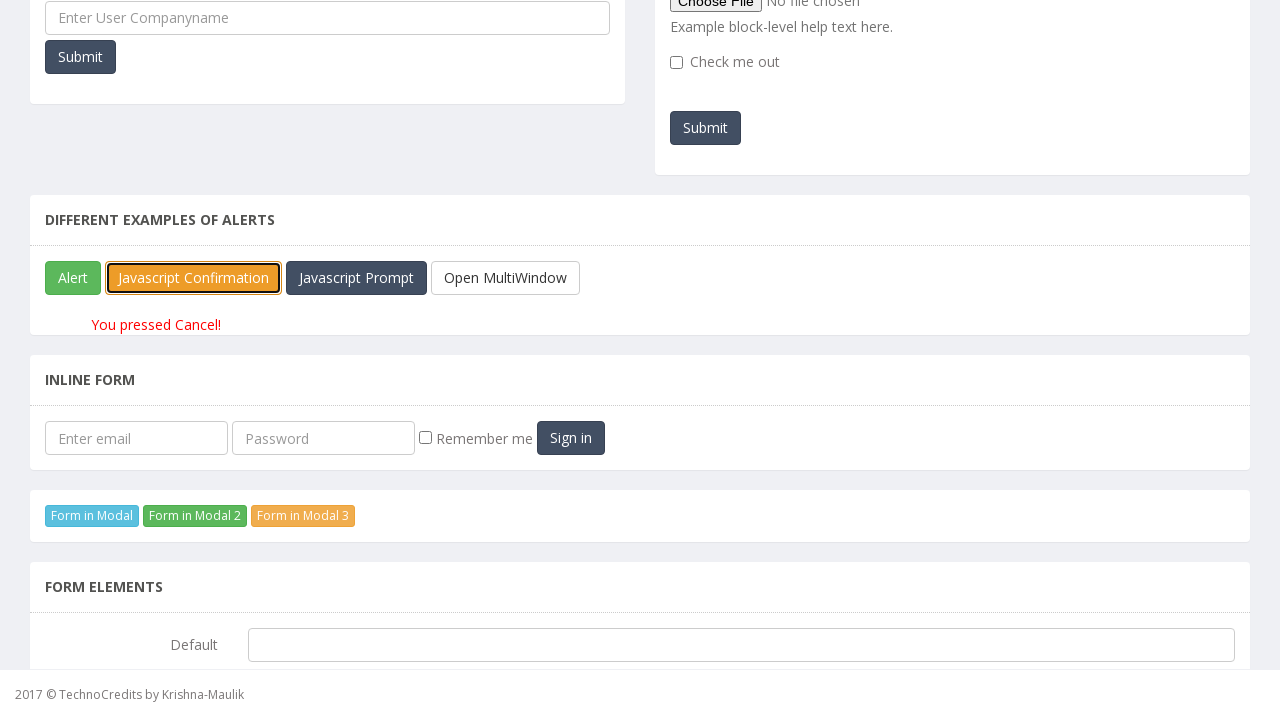